Tests the SpiceJet flight booking page by selecting the round-trip radio button and interacting with dropdown elements to verify UI state changes.

Starting URL: https://www.spicejet.com/

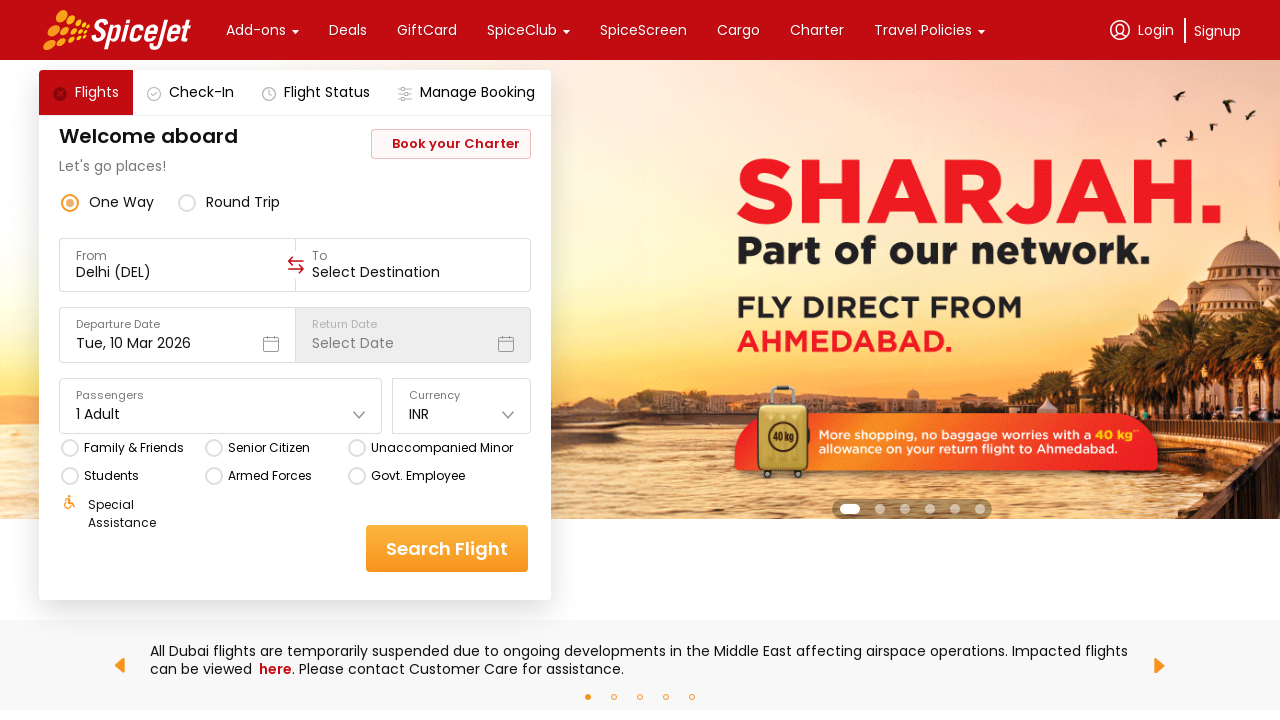

Clicked round-trip radio button at (187, 202) on div[data-testid='round-trip-radio-button'] svg circle
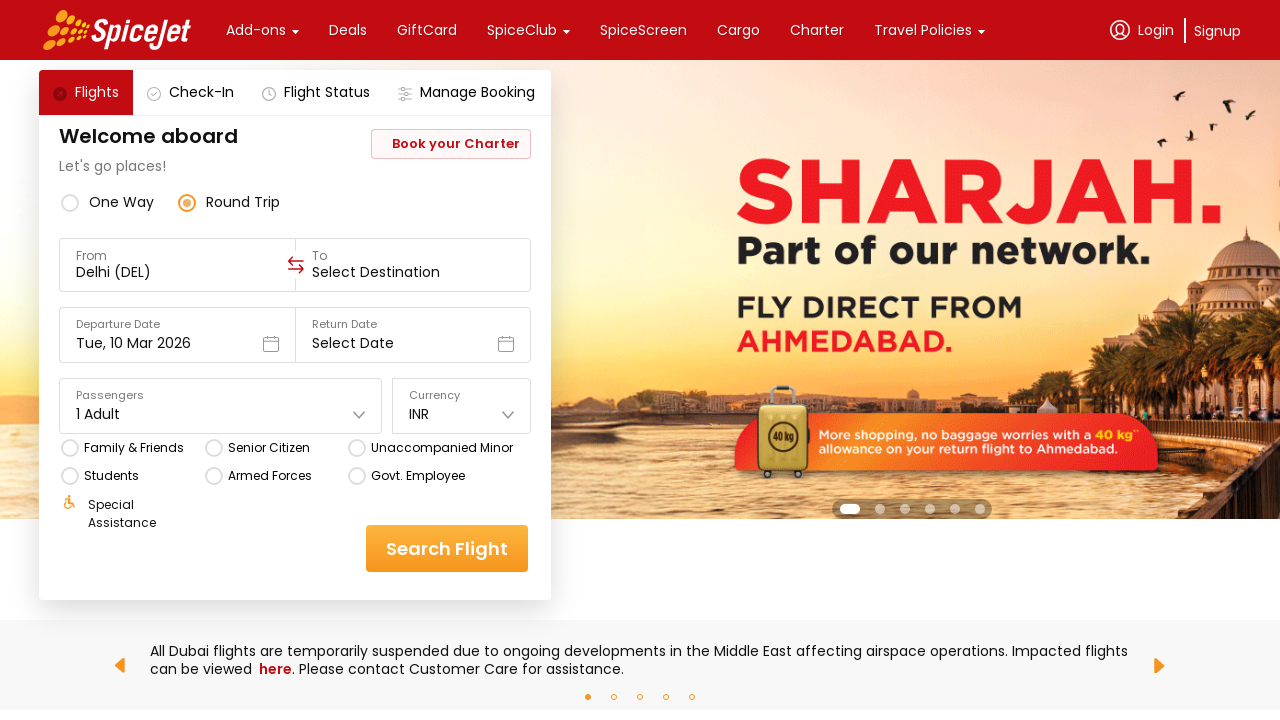

Waited 2 seconds for UI to update after selecting round-trip
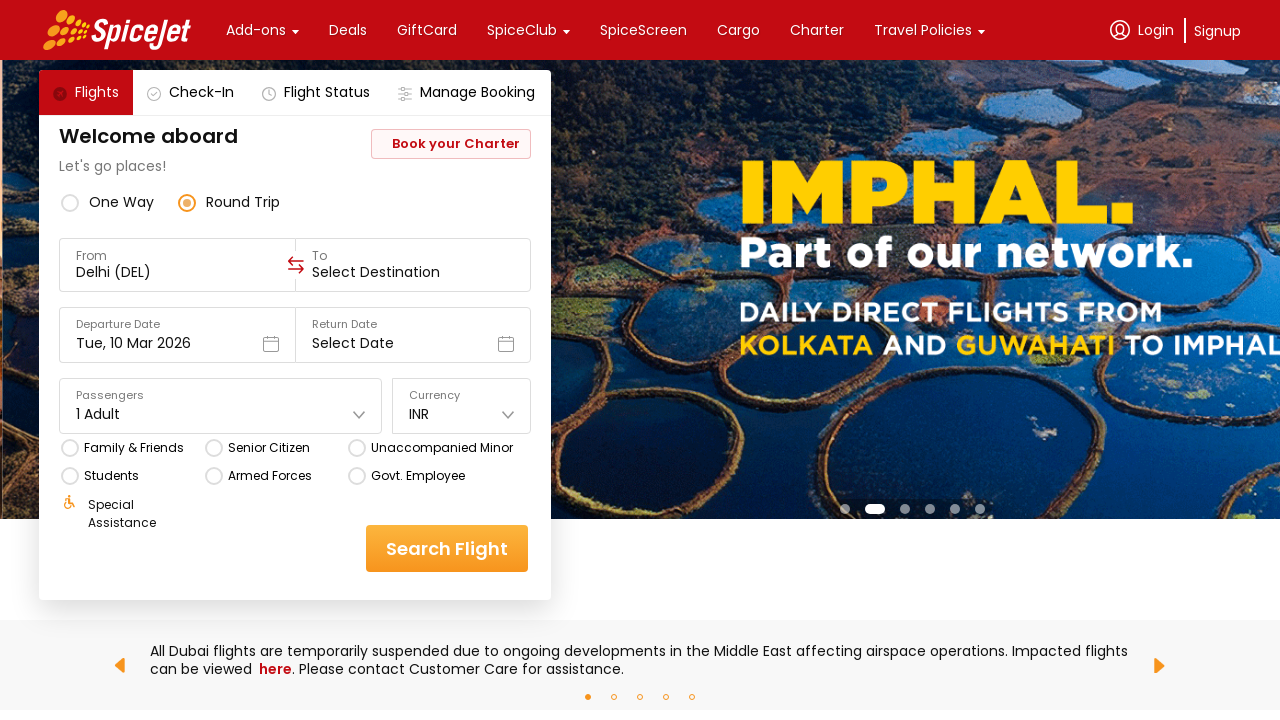

Clicked on dropdown/selection element at (447, 548) on .css-1dbjc4n.r-1awozwy.r-z2wwpe.r-1loqt21.r-18u37iz.r-1777fci.r-d9fdf6.r-1w50u8q
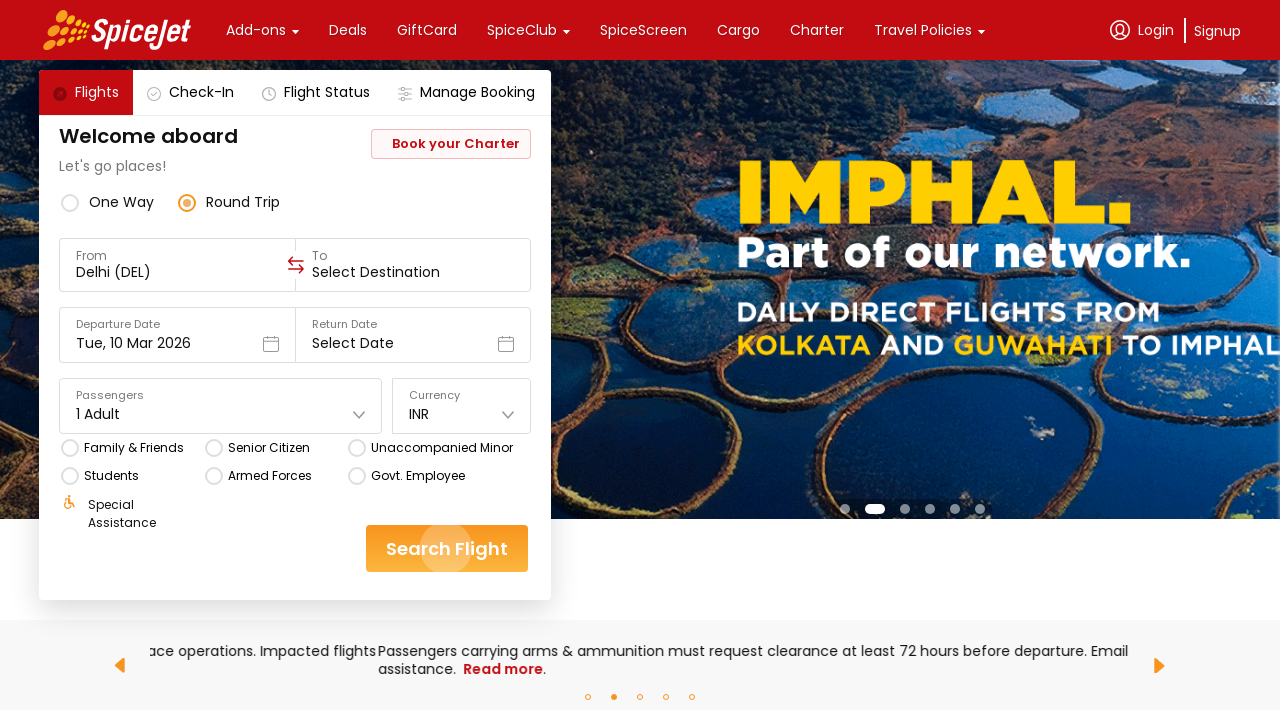

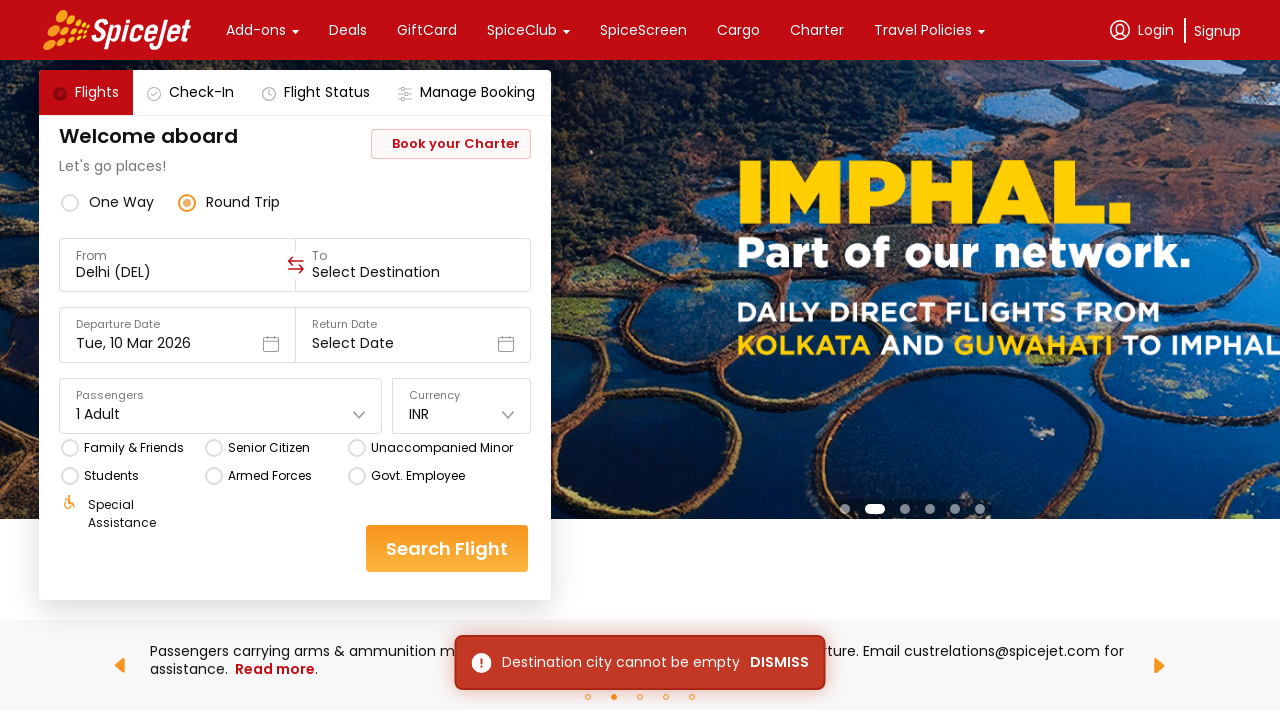